Tests JavaScript confirmation alert handling by clicking a button to trigger the alert, accepting it, and verifying the result message is displayed on the page.

Starting URL: http://the-internet.herokuapp.com/javascript_alerts

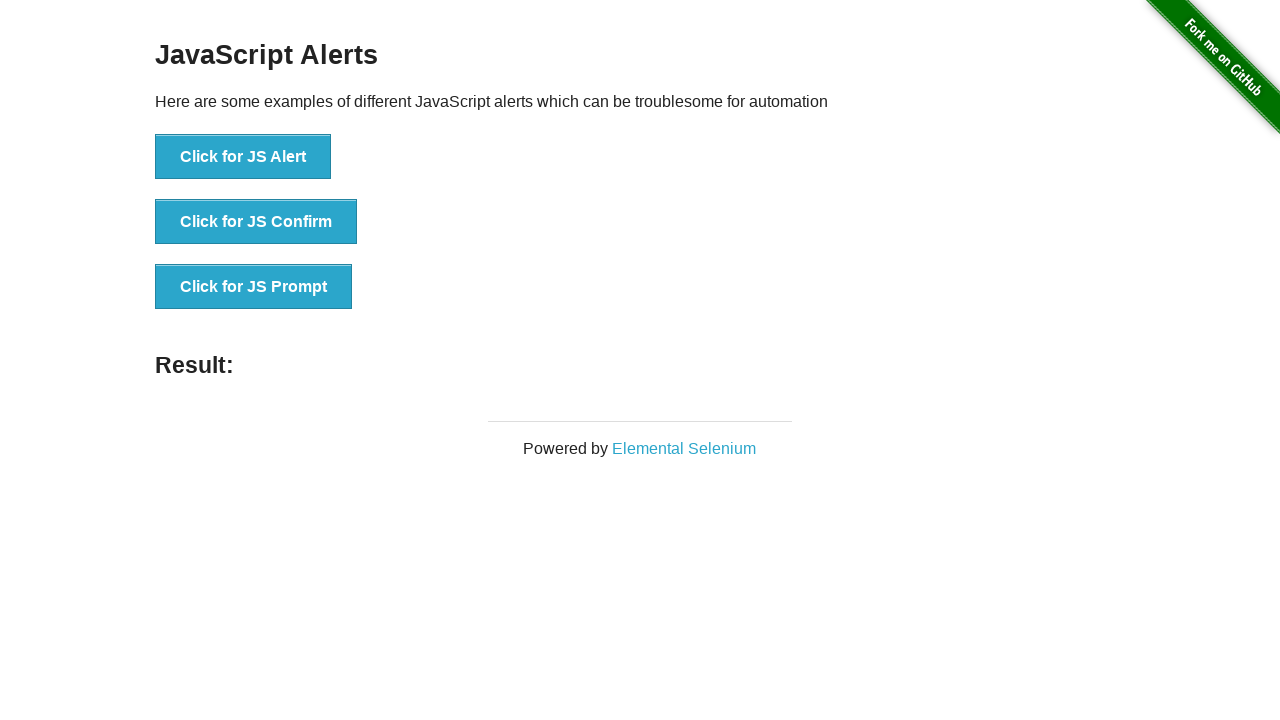

Clicked second button to trigger JavaScript confirmation alert at (256, 222) on css=button >> nth=1
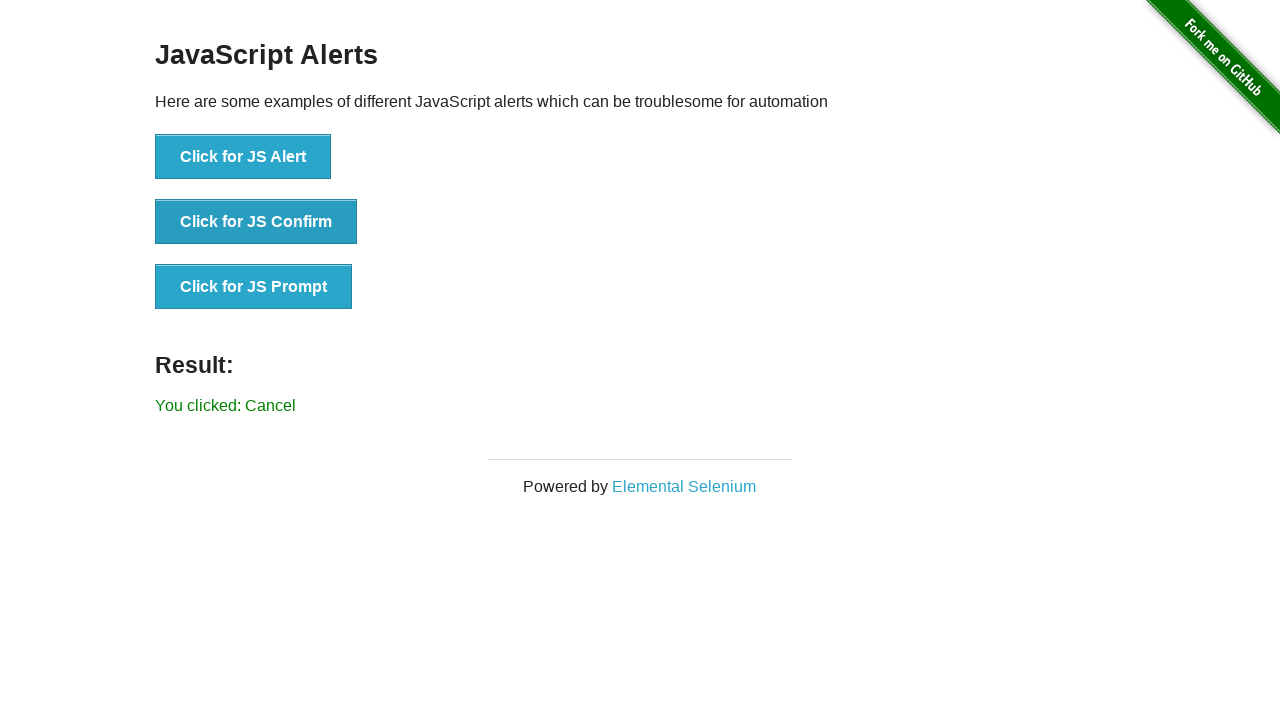

Set up dialog handler to accept alerts
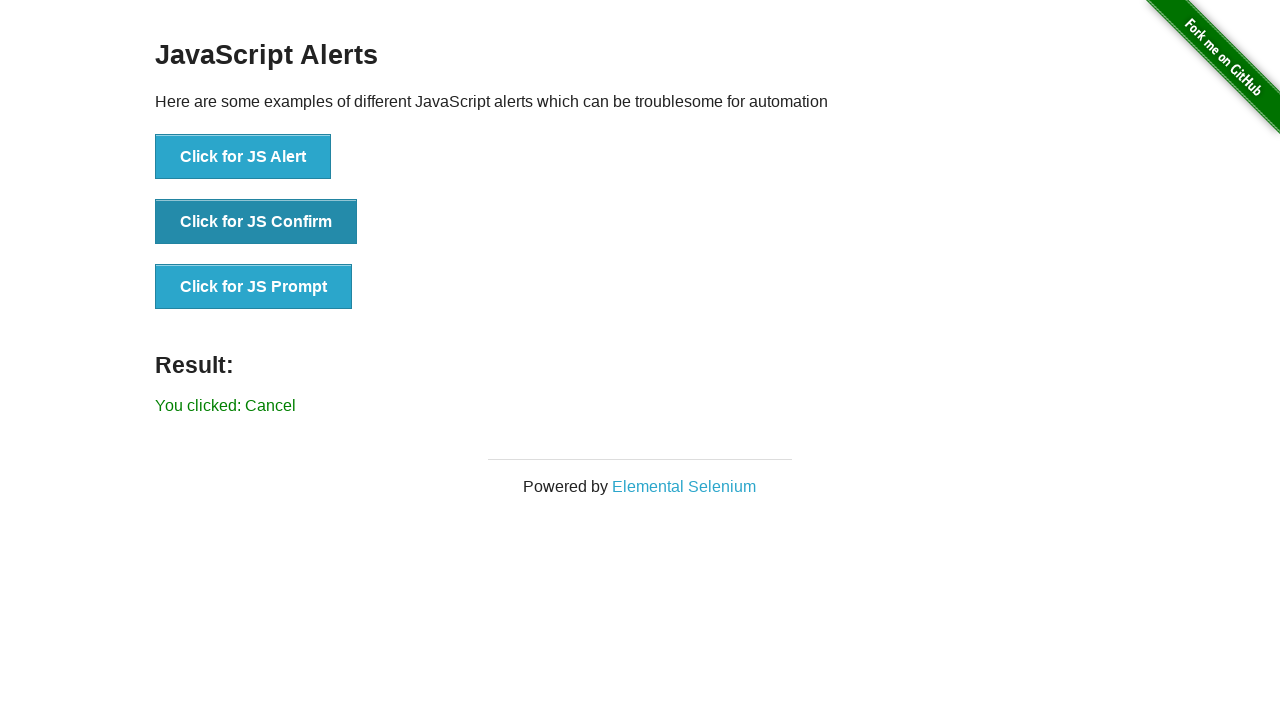

Clicked second button again to trigger alert with handler in place at (256, 222) on css=button >> nth=1
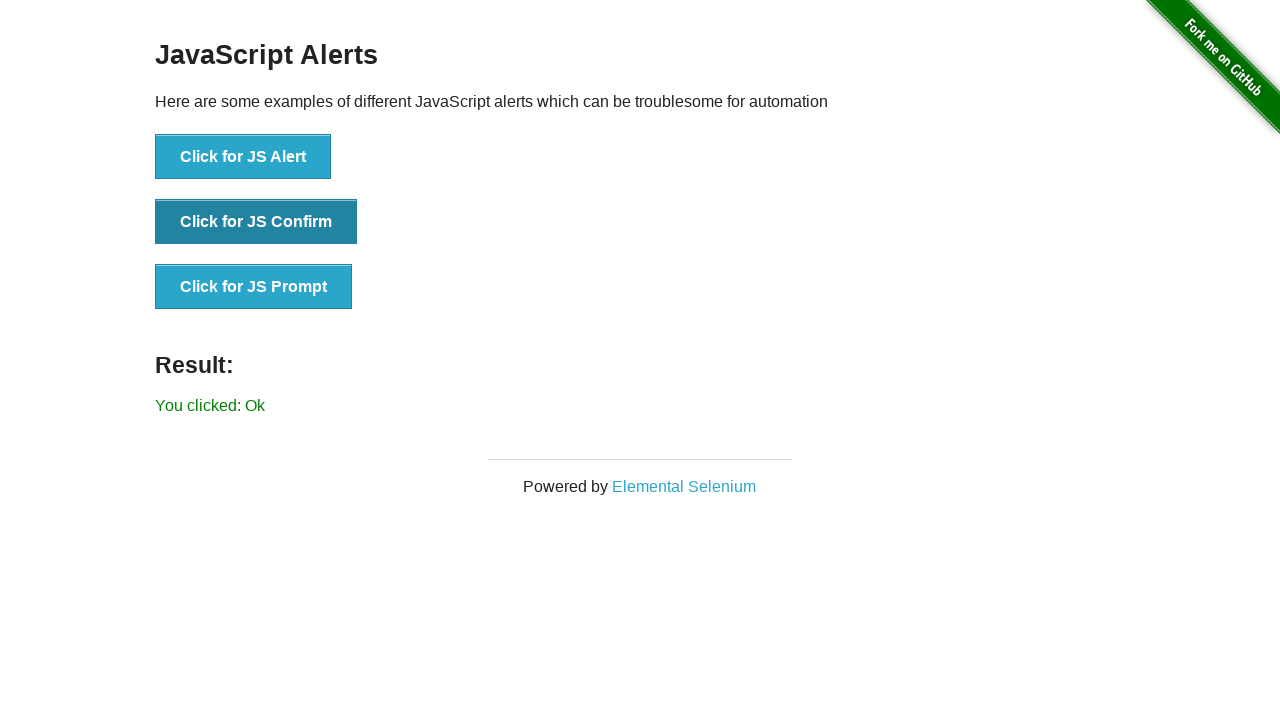

Result message element loaded
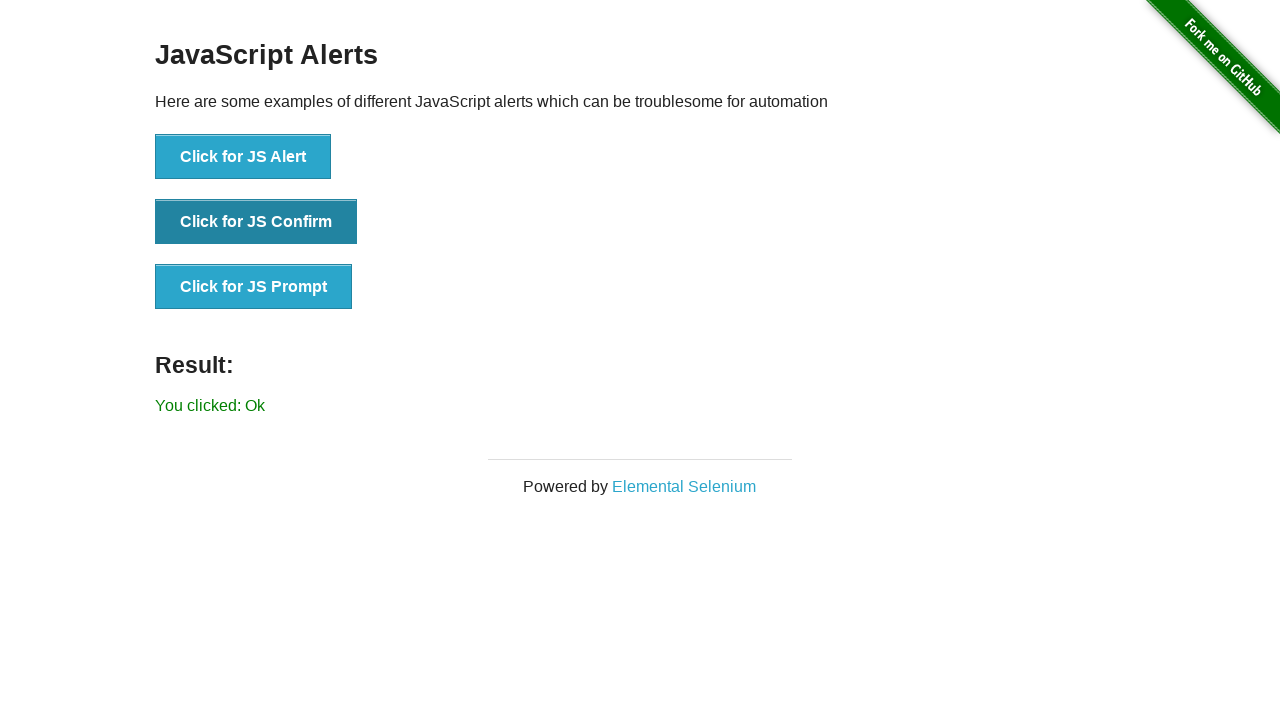

Verified result message displays 'You clicked: Ok'
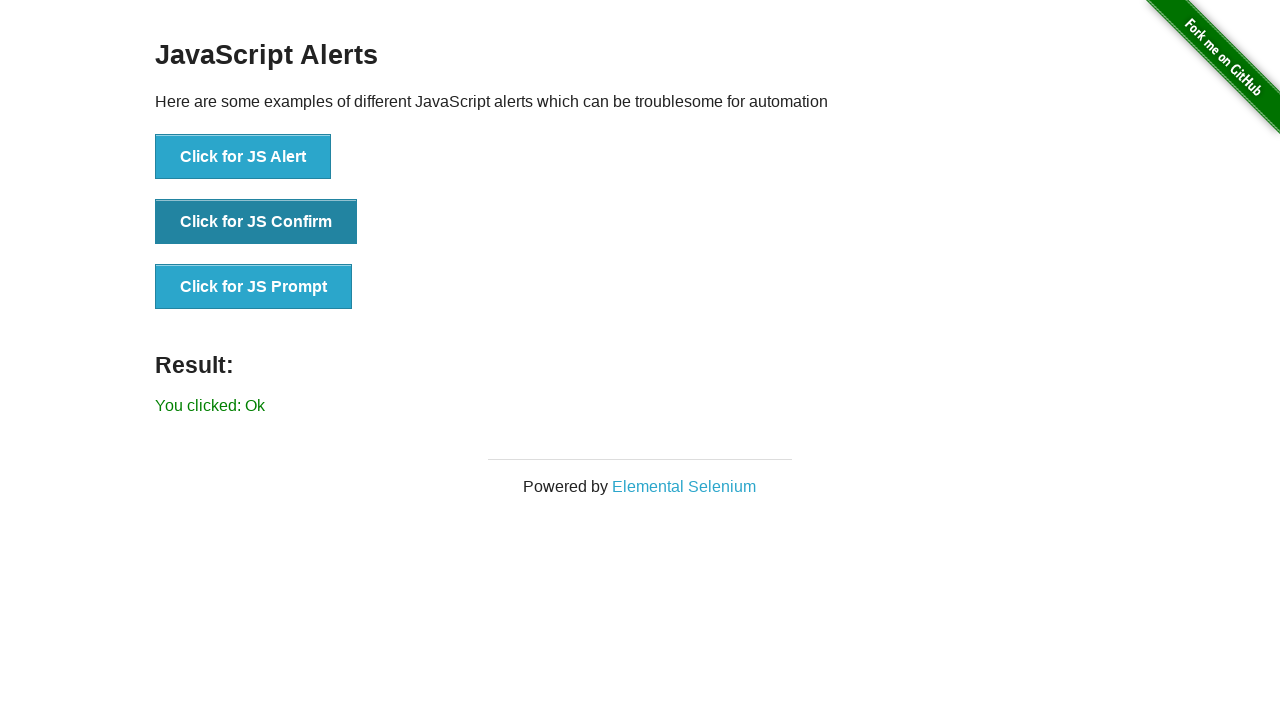

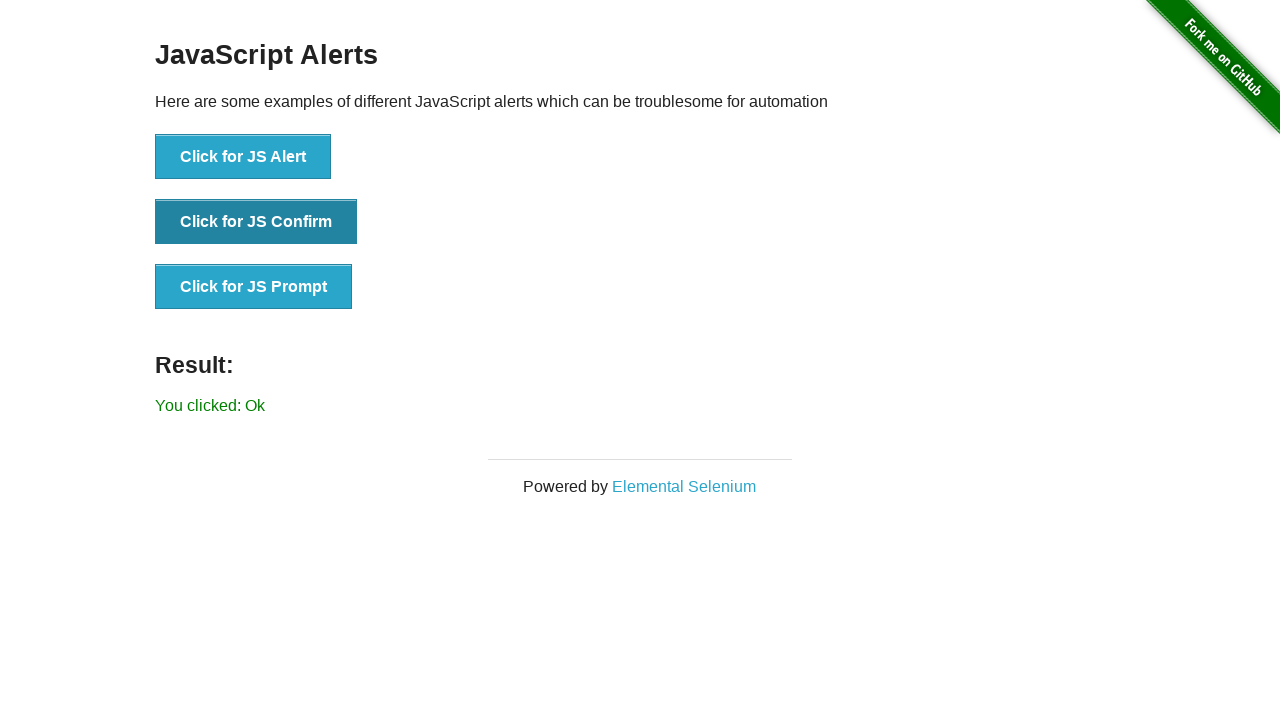